Navigates to the Selenium HQ website and clicks on the Download link, then clicks on a specific download link on the downloads page.

Starting URL: https://www.seleniumhq.org/

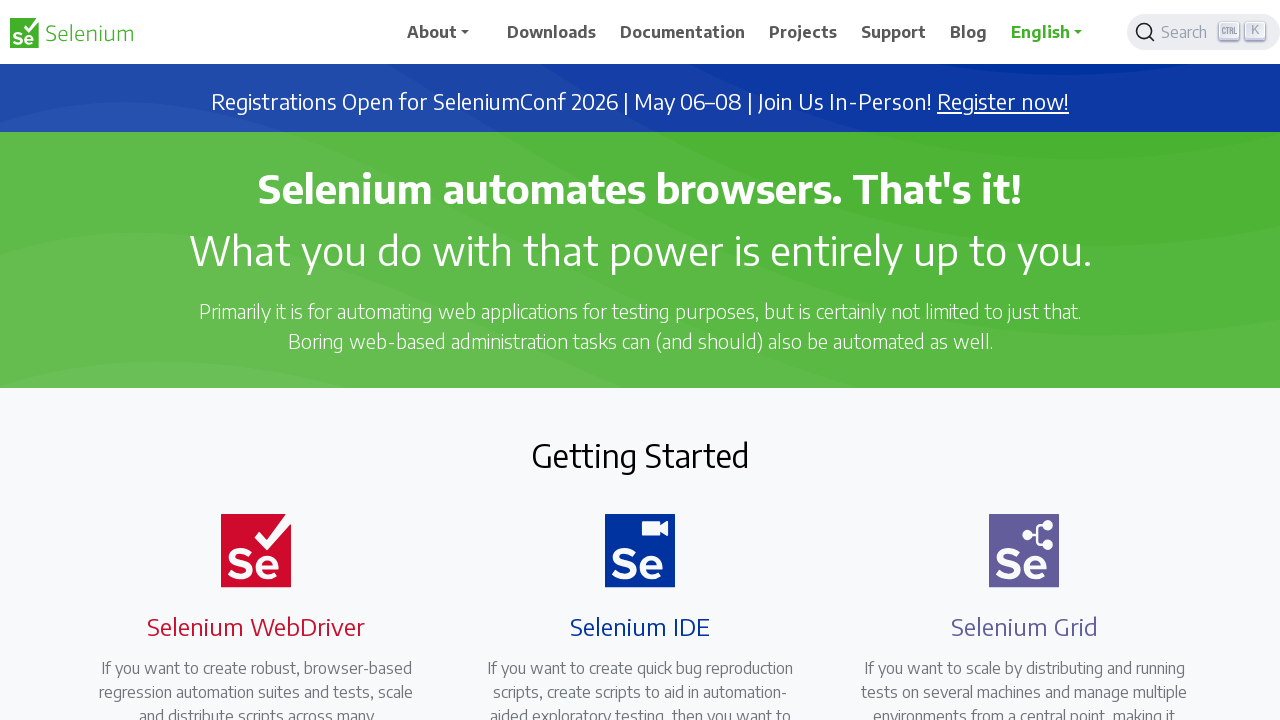

Clicked on the Download link in the navigation at (552, 32) on text=Download
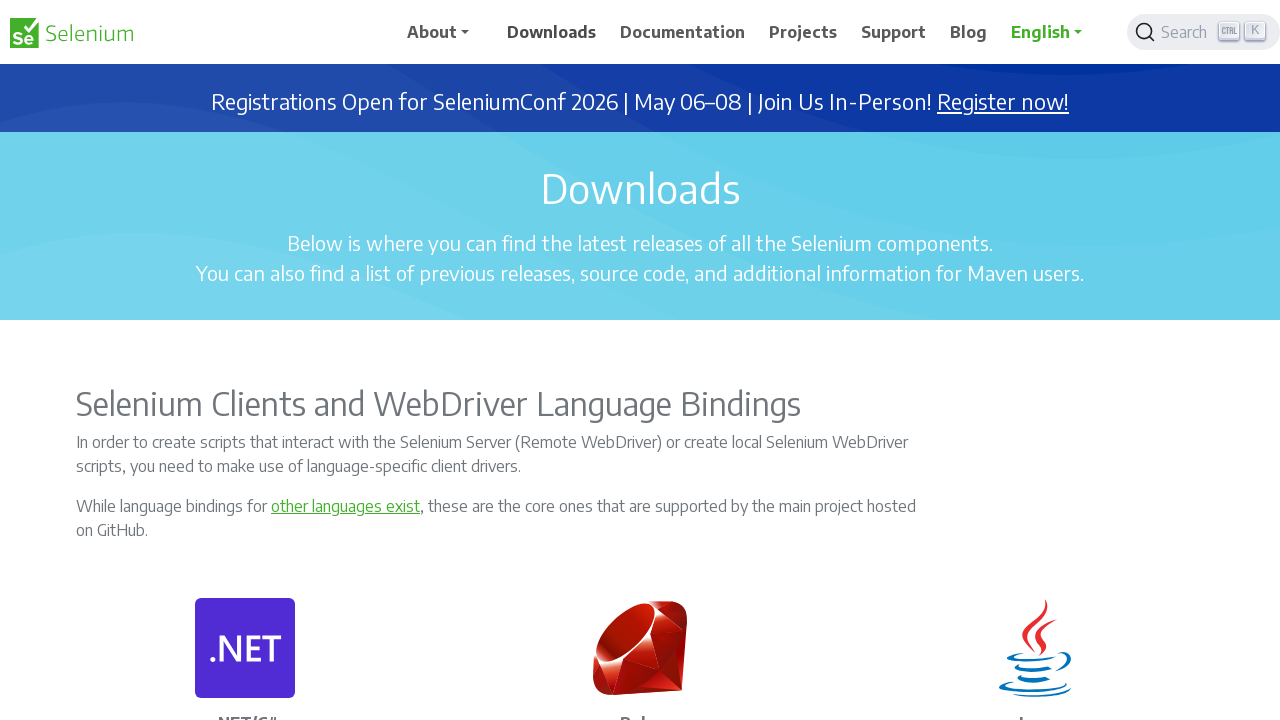

Downloads page loaded (networkidle state reached)
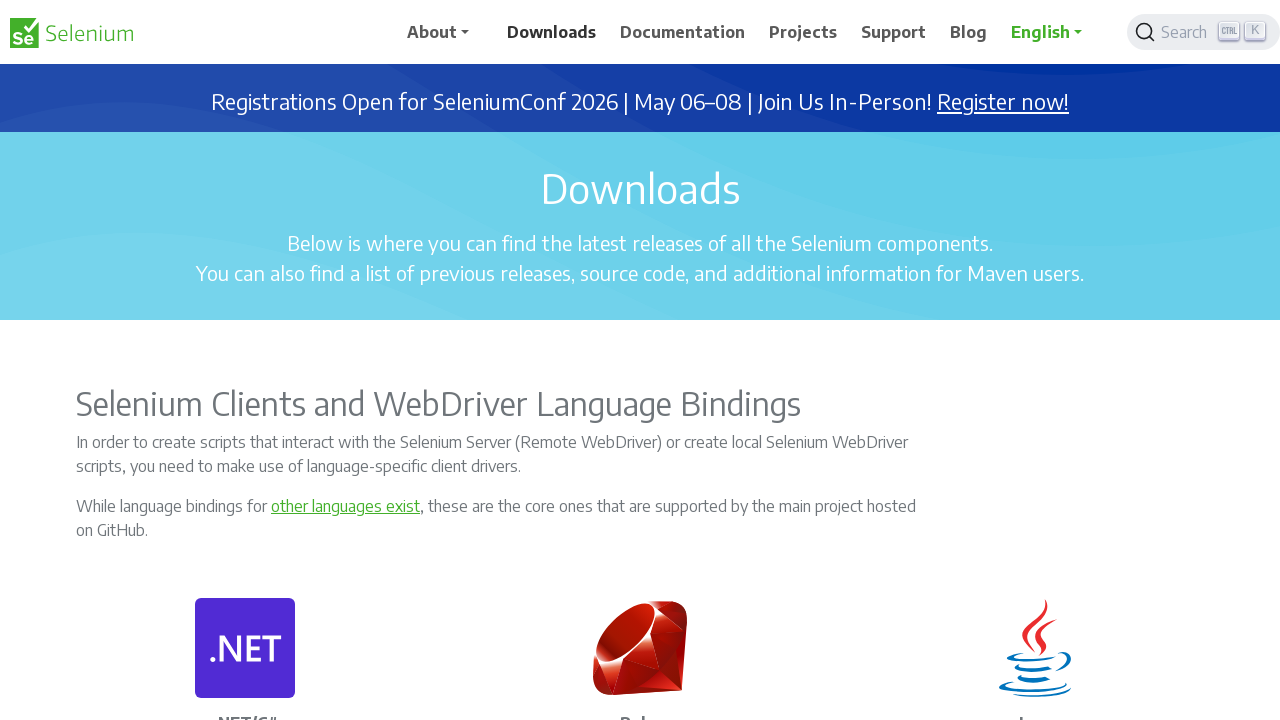

Clicked on a specific download link on the downloads page at (552, 32) on a:has-text('Download')
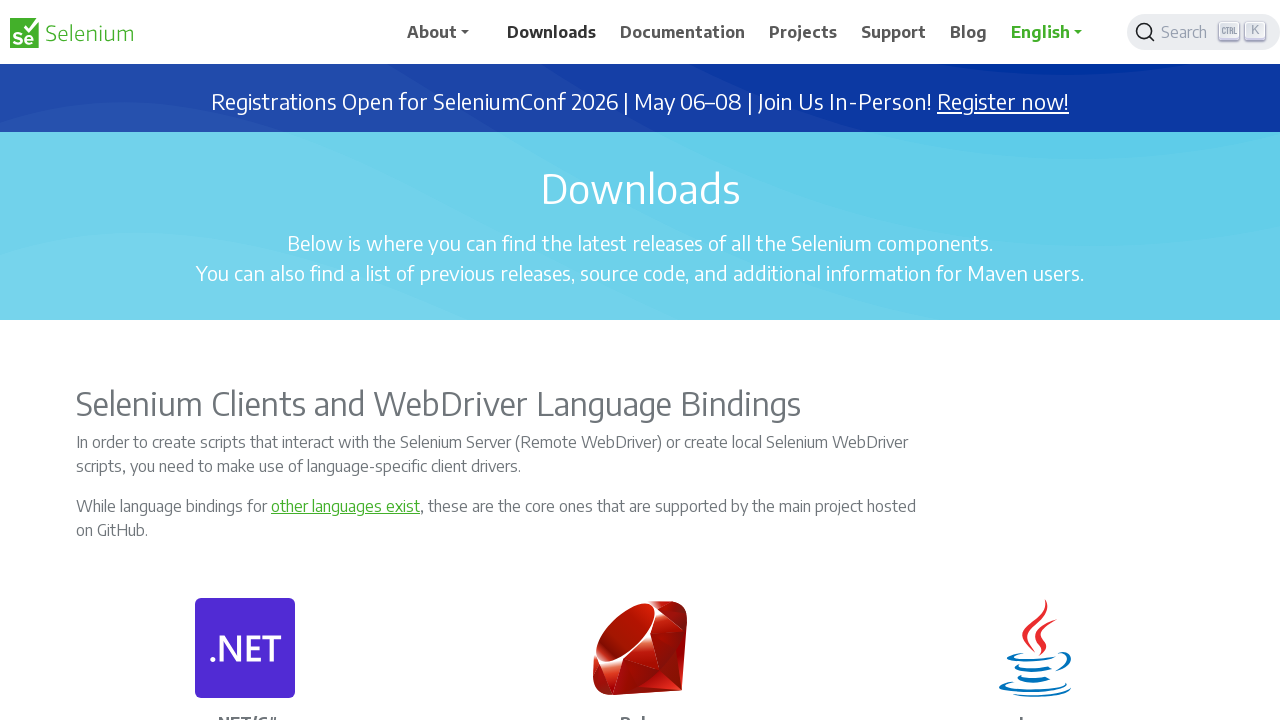

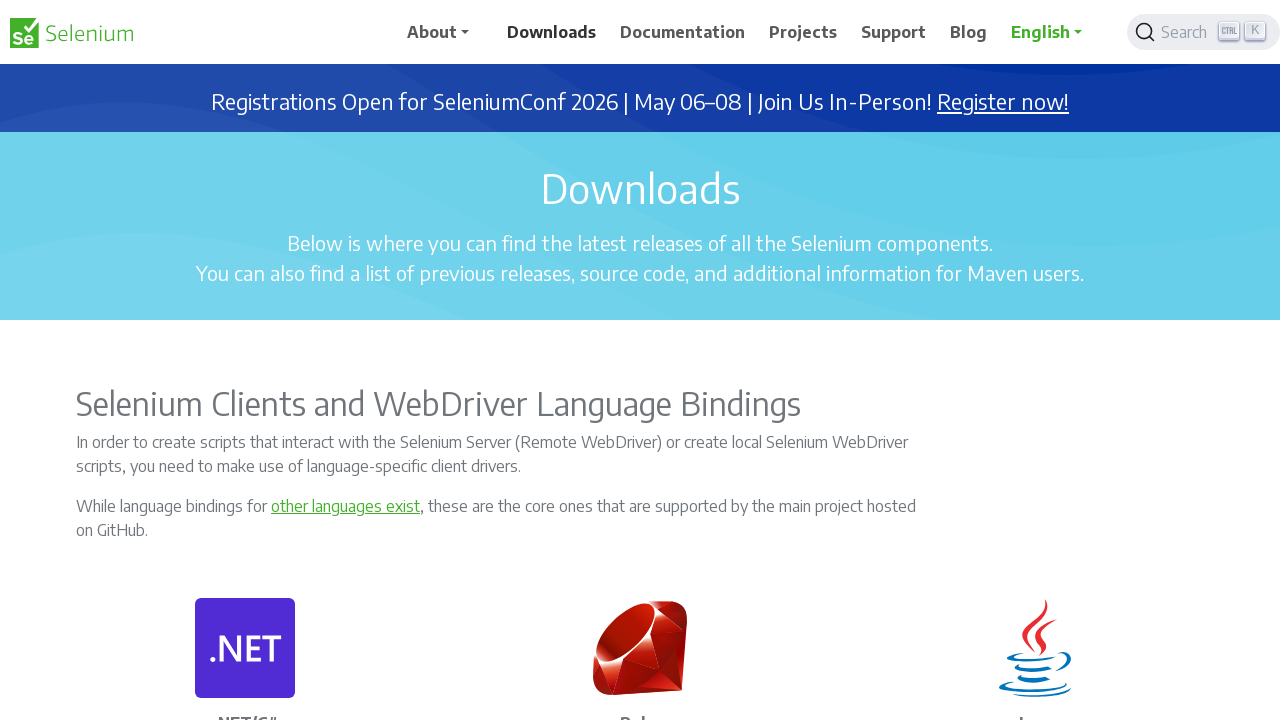